Tests sorting the Due column in ascending order by clicking the column header and verifying the values are sorted correctly using CSS pseudo-class selectors.

Starting URL: http://the-internet.herokuapp.com/tables

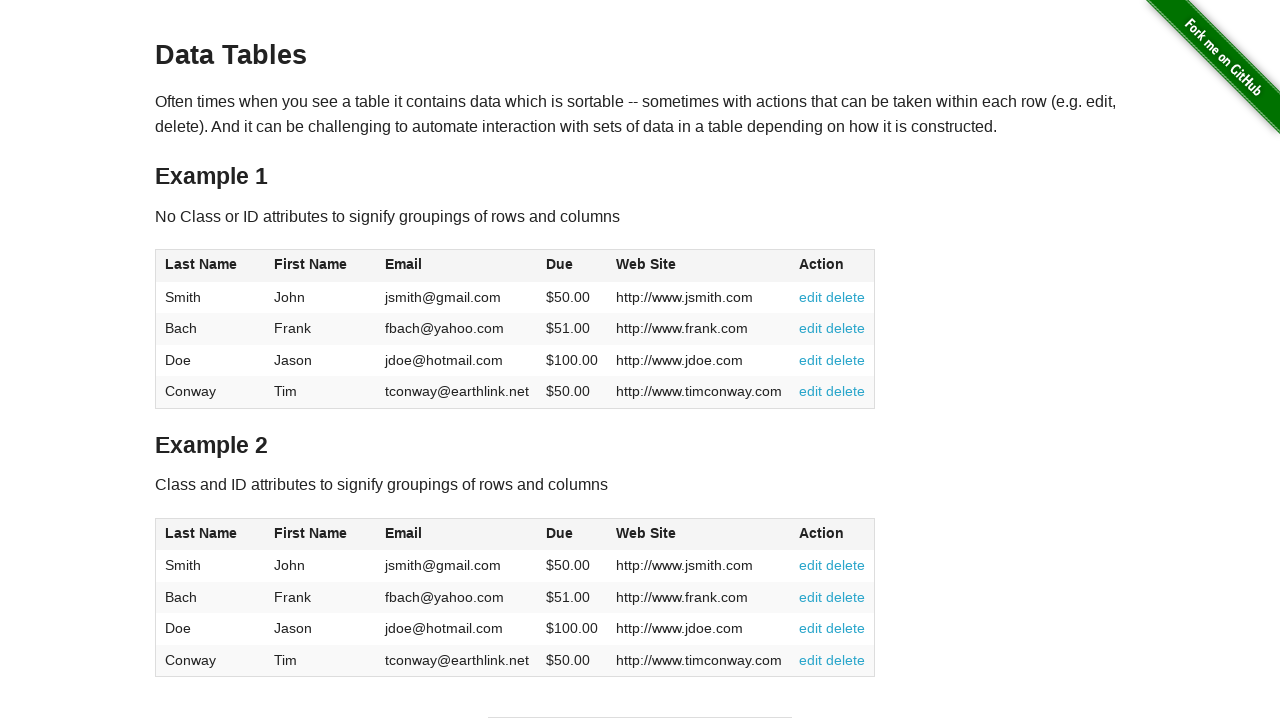

Clicked Due column header to sort ascending at (572, 266) on #table1 thead tr th:nth-child(4)
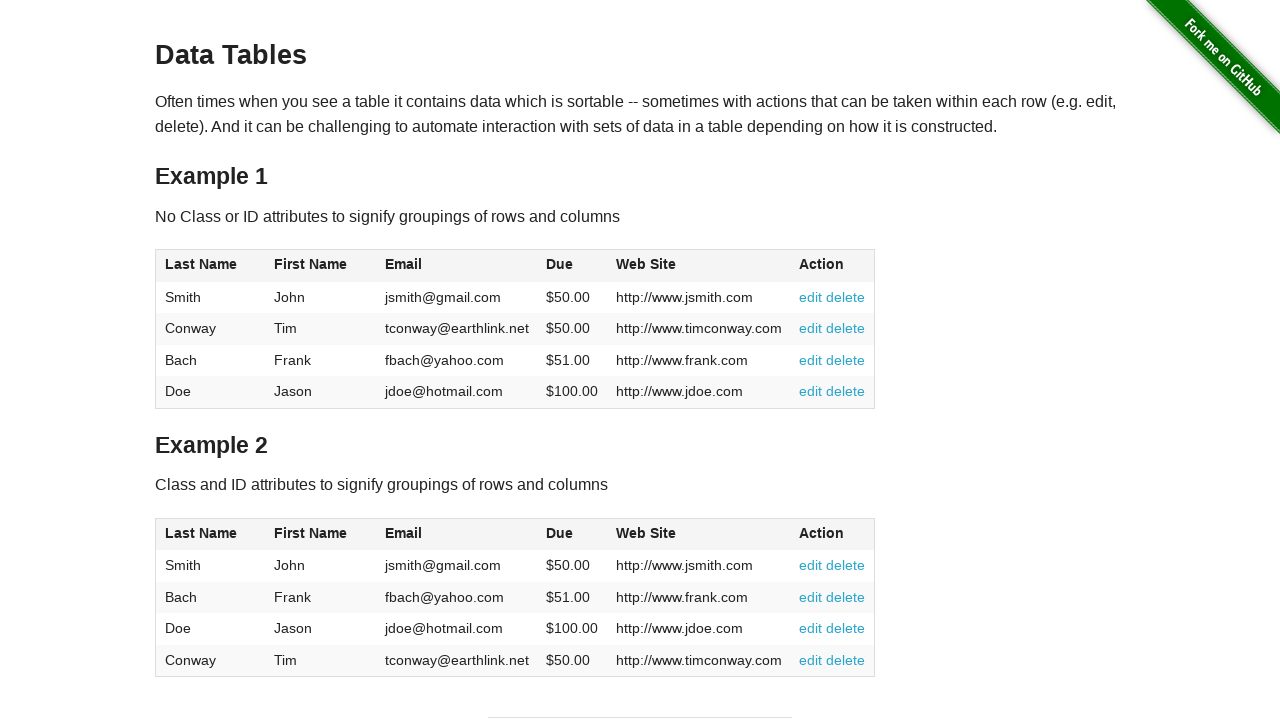

Due column data loaded and ready for verification
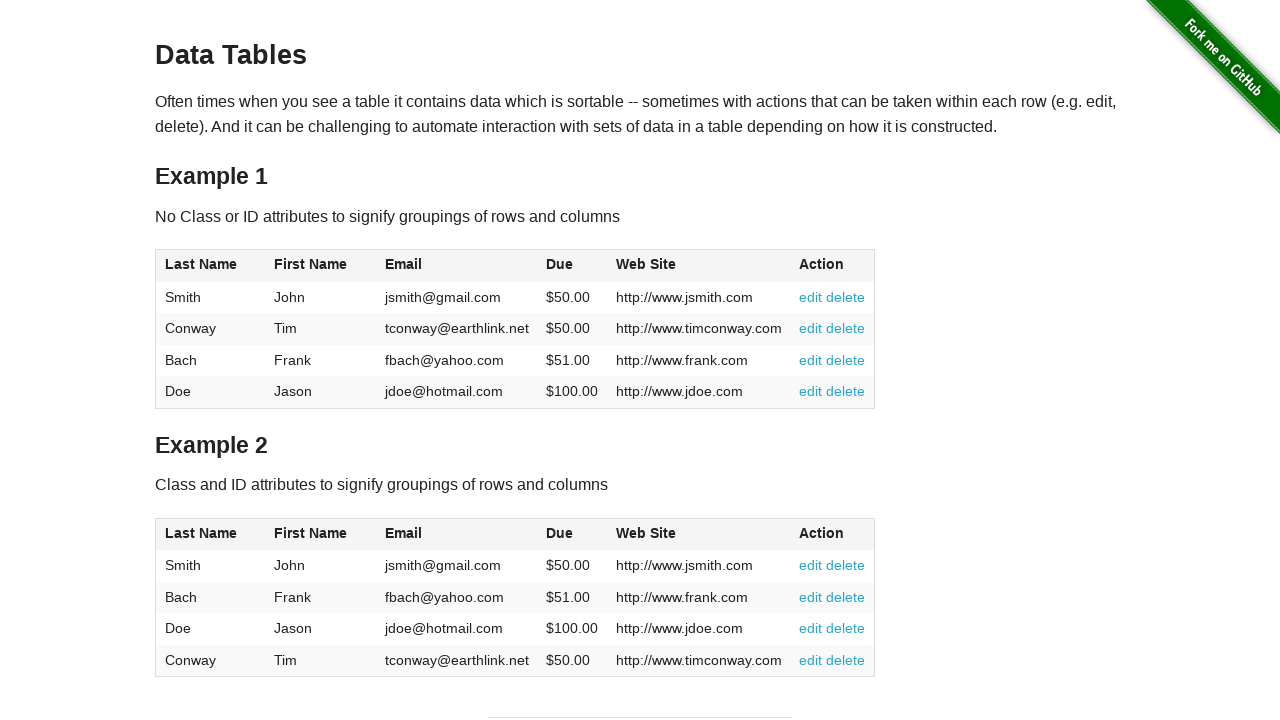

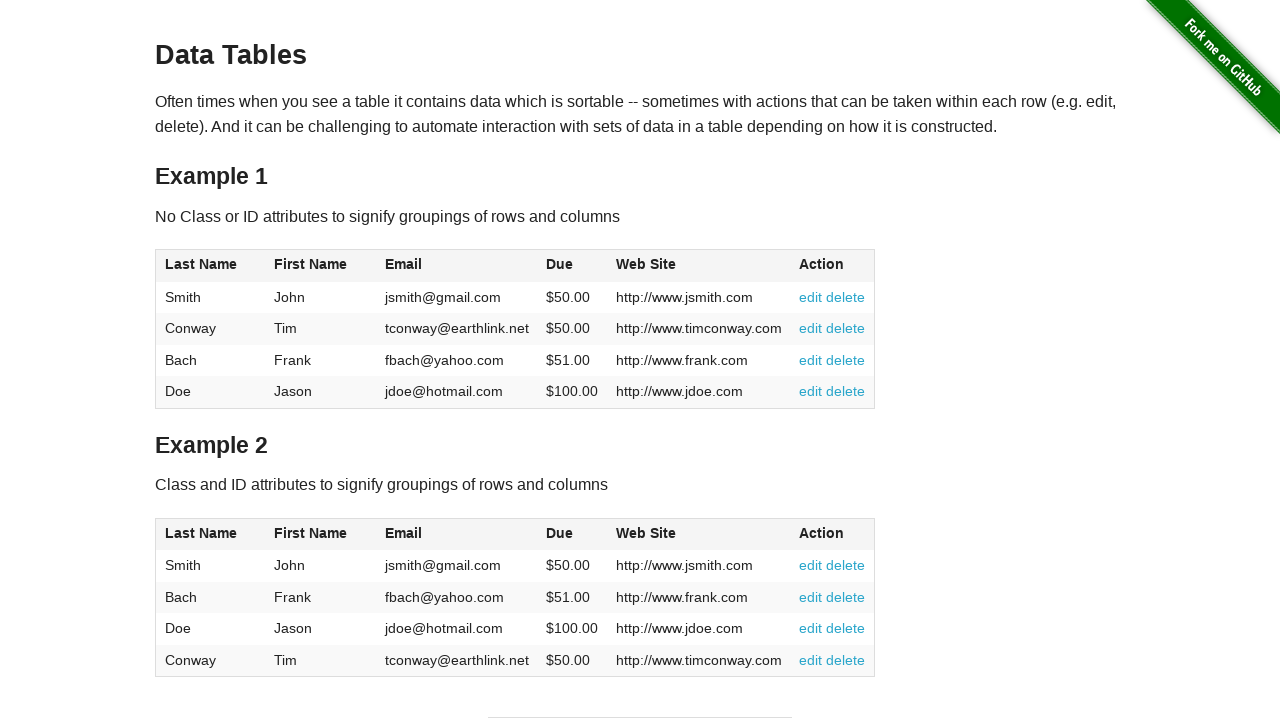